Tests VWO free trial form validation by entering an invalid email address and verifying the error message is displayed

Starting URL: https://vwo.com/free-trial

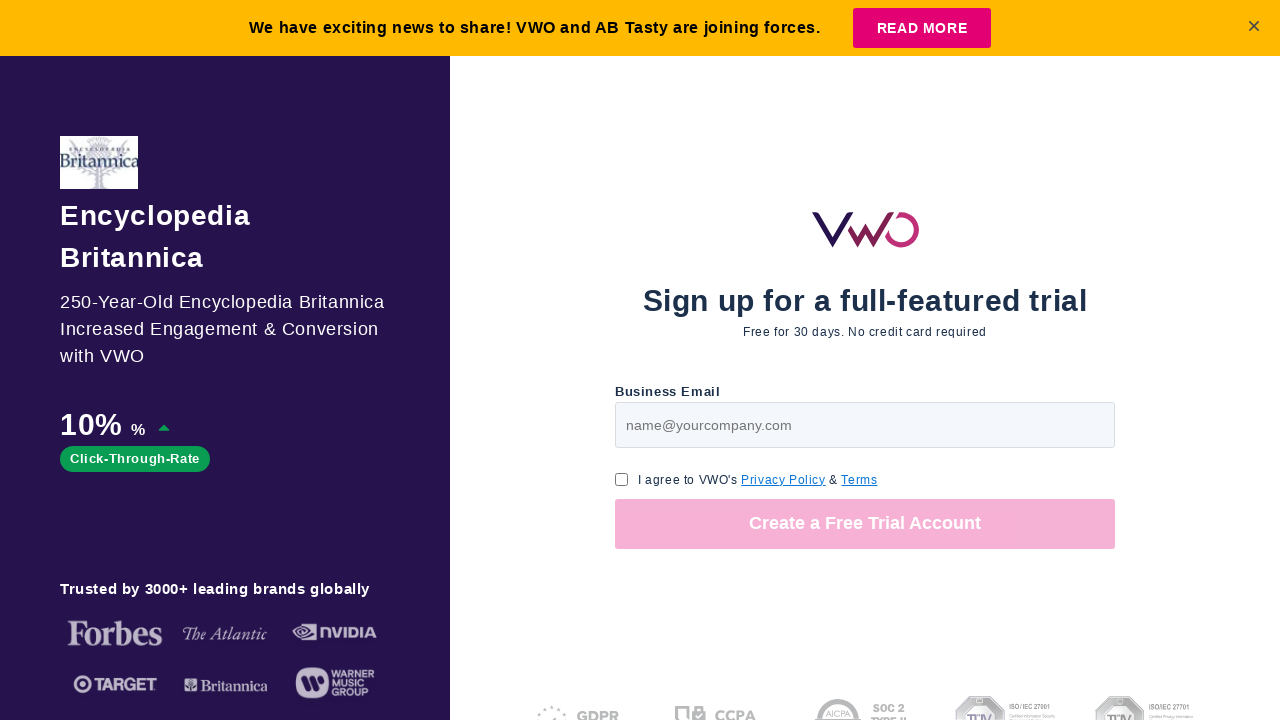

Filled email field with invalid email address '987656789dasdasd' on #page-v1-step1-email
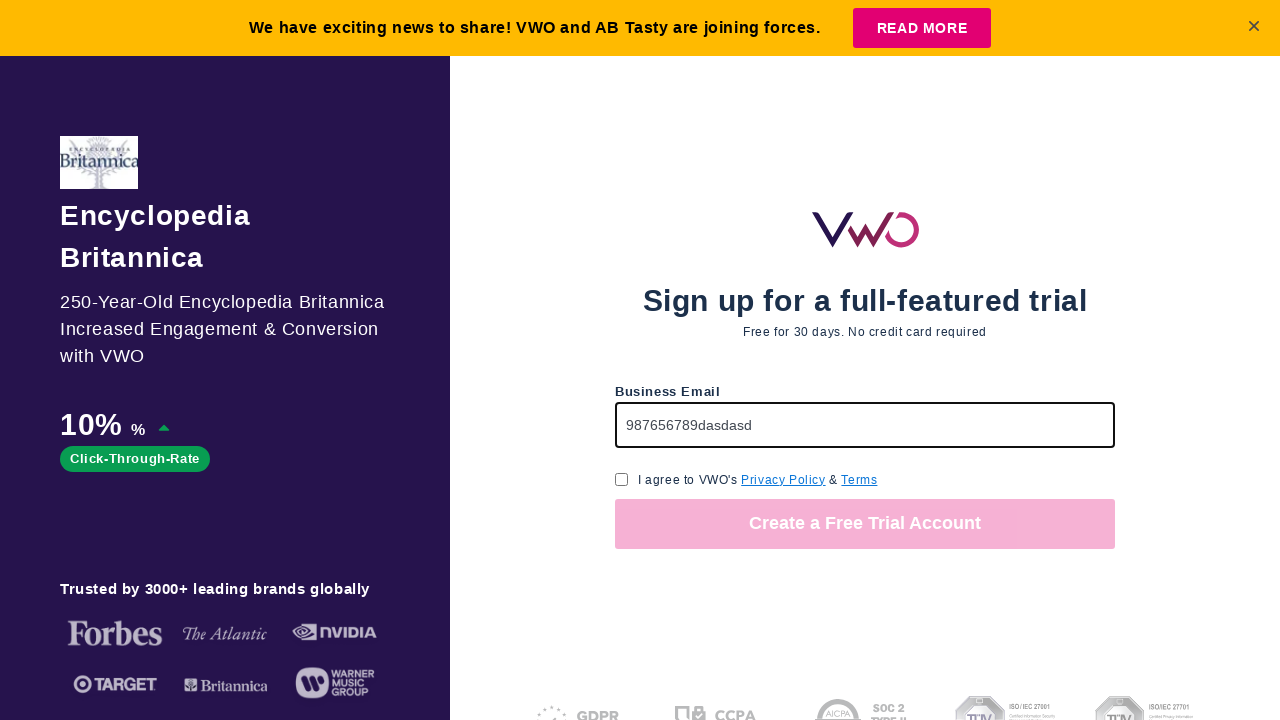

Clicked GDPR consent checkbox at (622, 479) on input[name='gdpr_consent_checkbox']
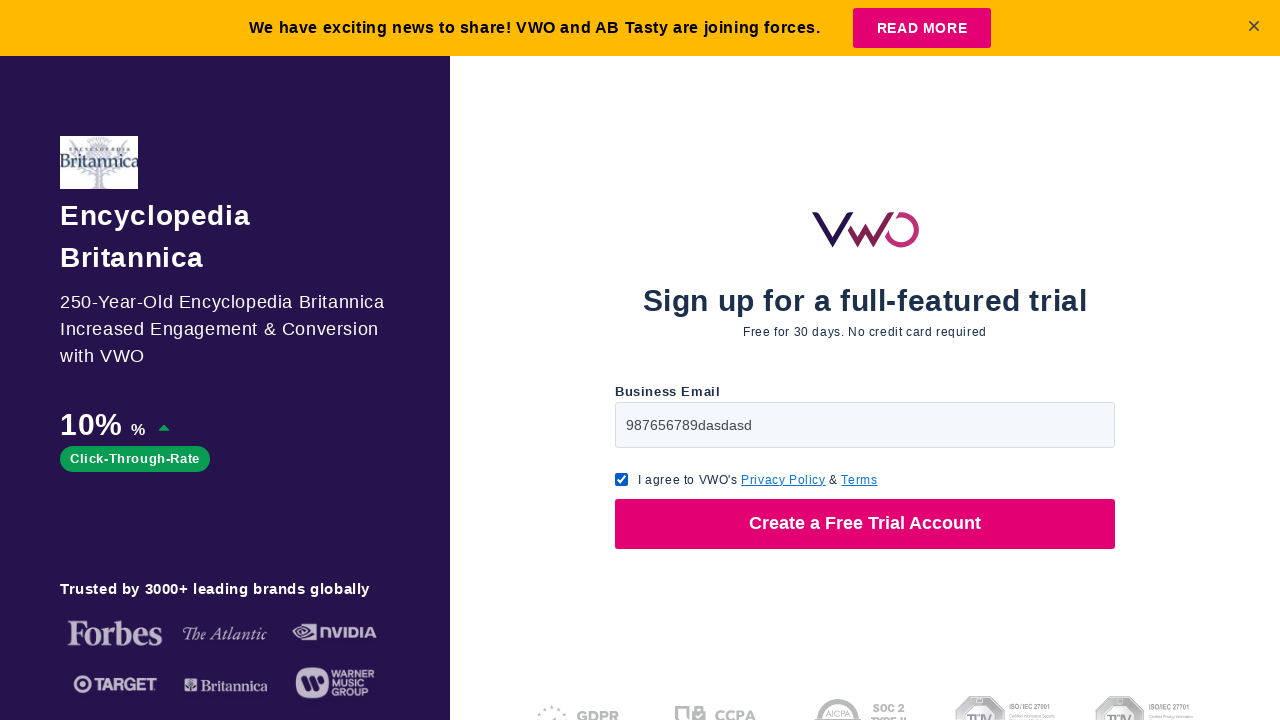

Clicked the submit button at (865, 524) on button >> nth=0
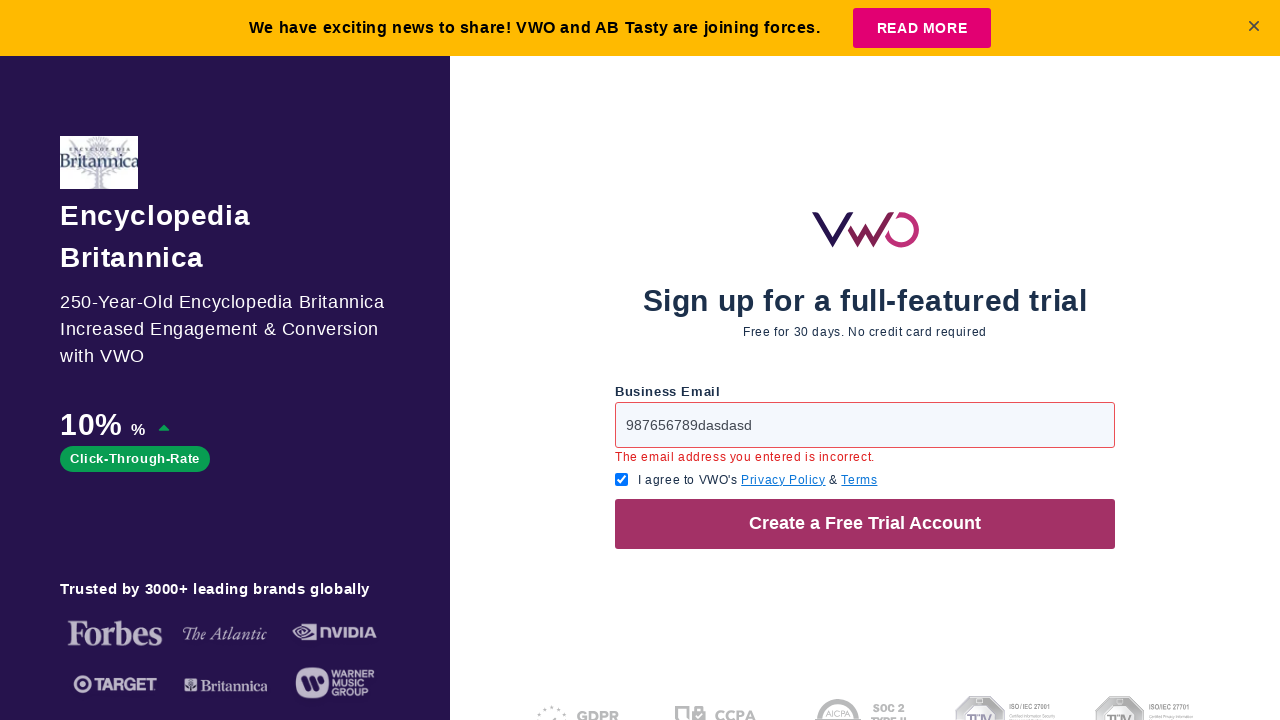

Error message element appeared
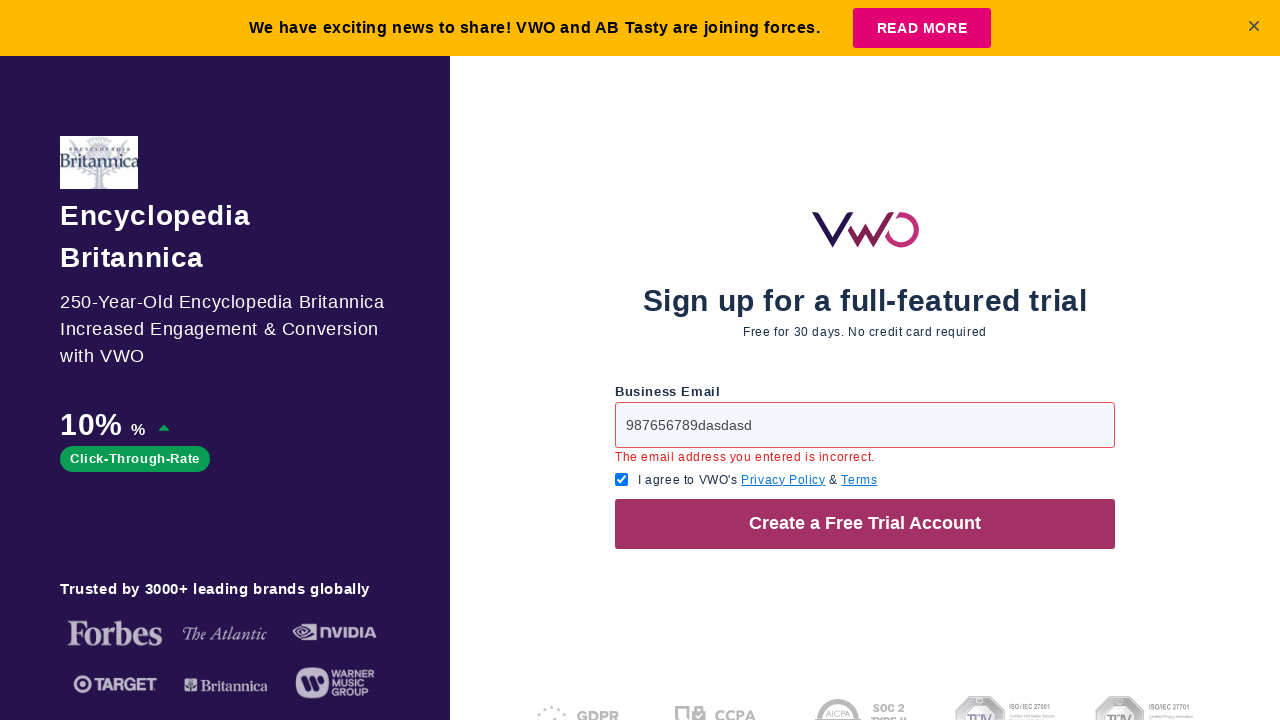

Verified error message: 'The email address you entered is incorrect.'
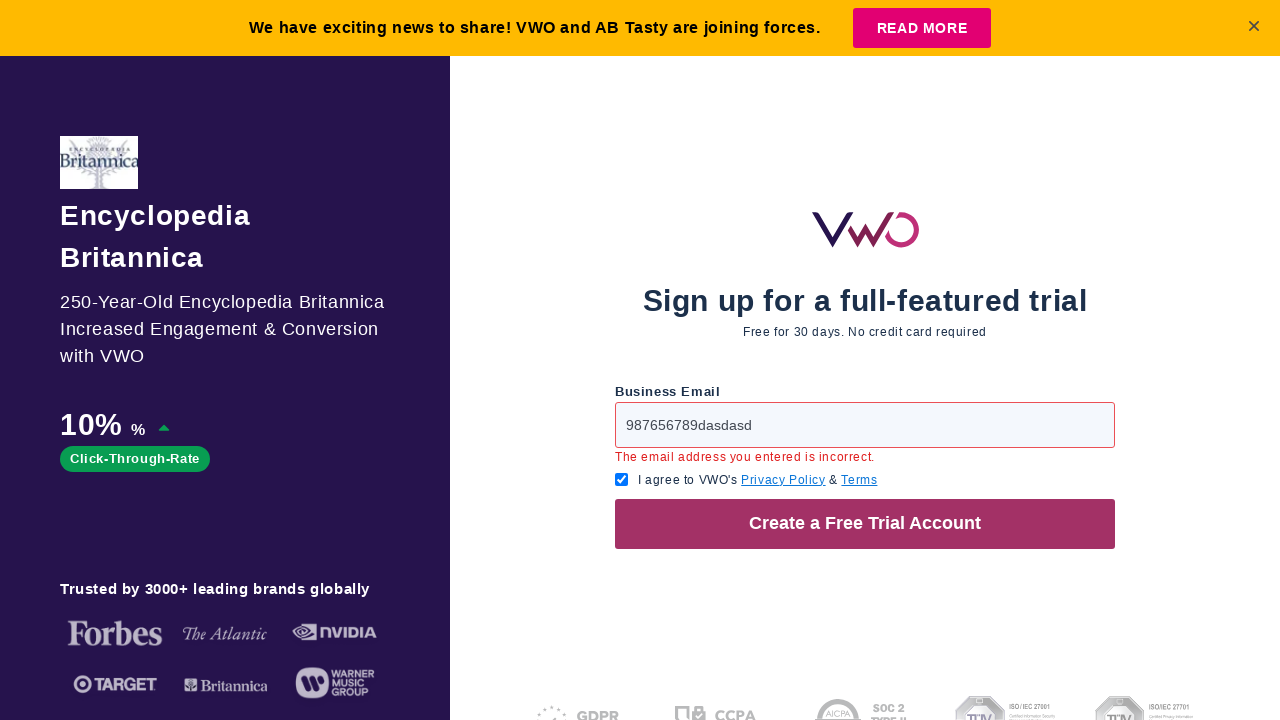

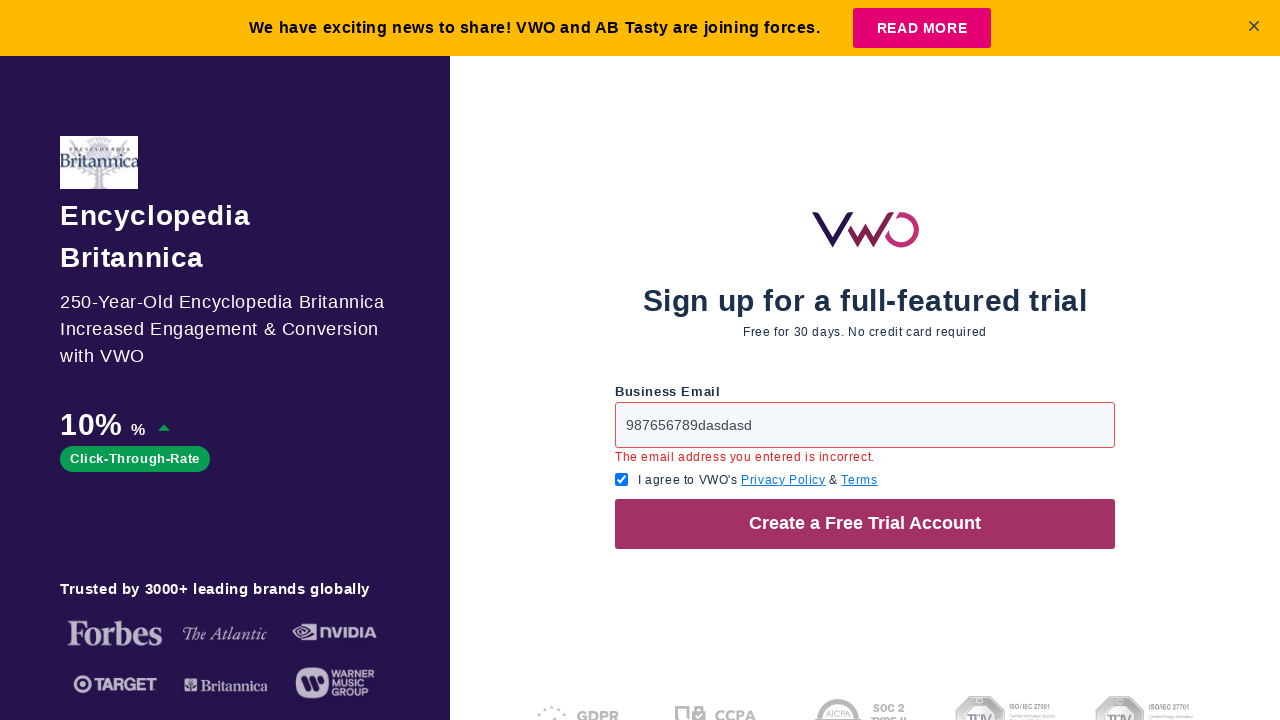